Verifies that an element with ID 'heading_1' exists and can be located on the page

Starting URL: https://kristinek.github.io/site/examples/locators

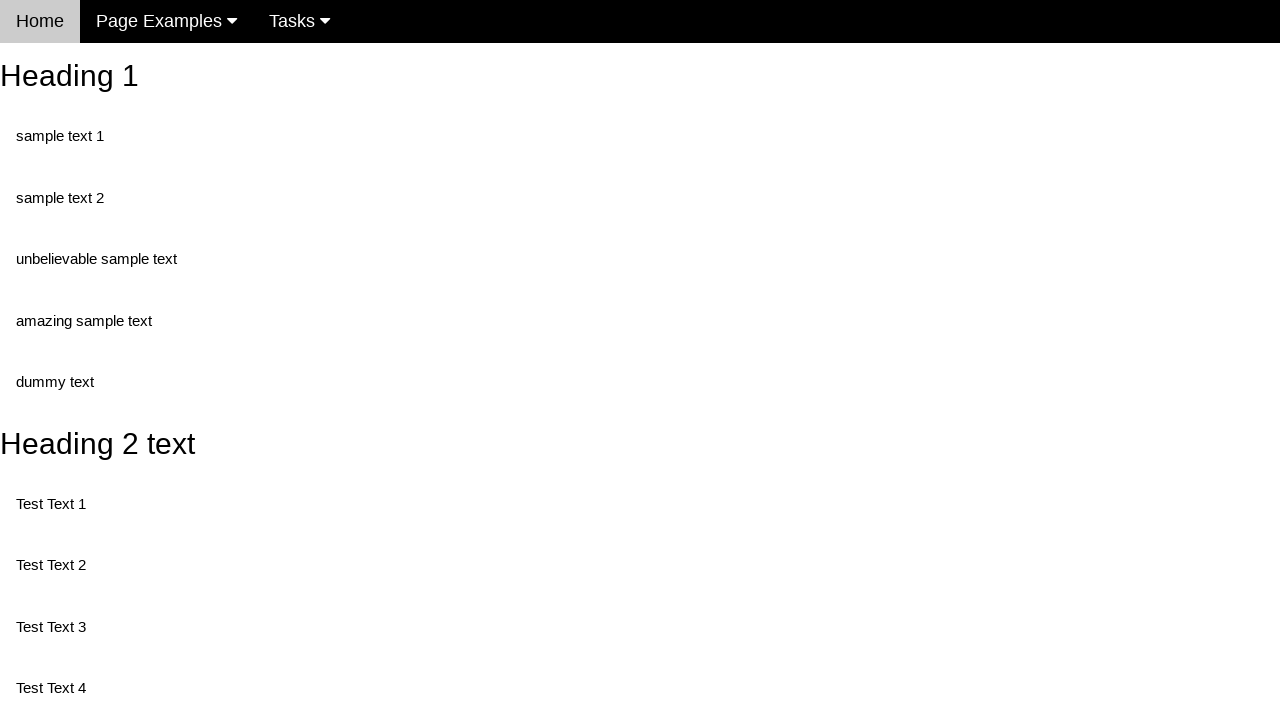

Navigated to locators example page
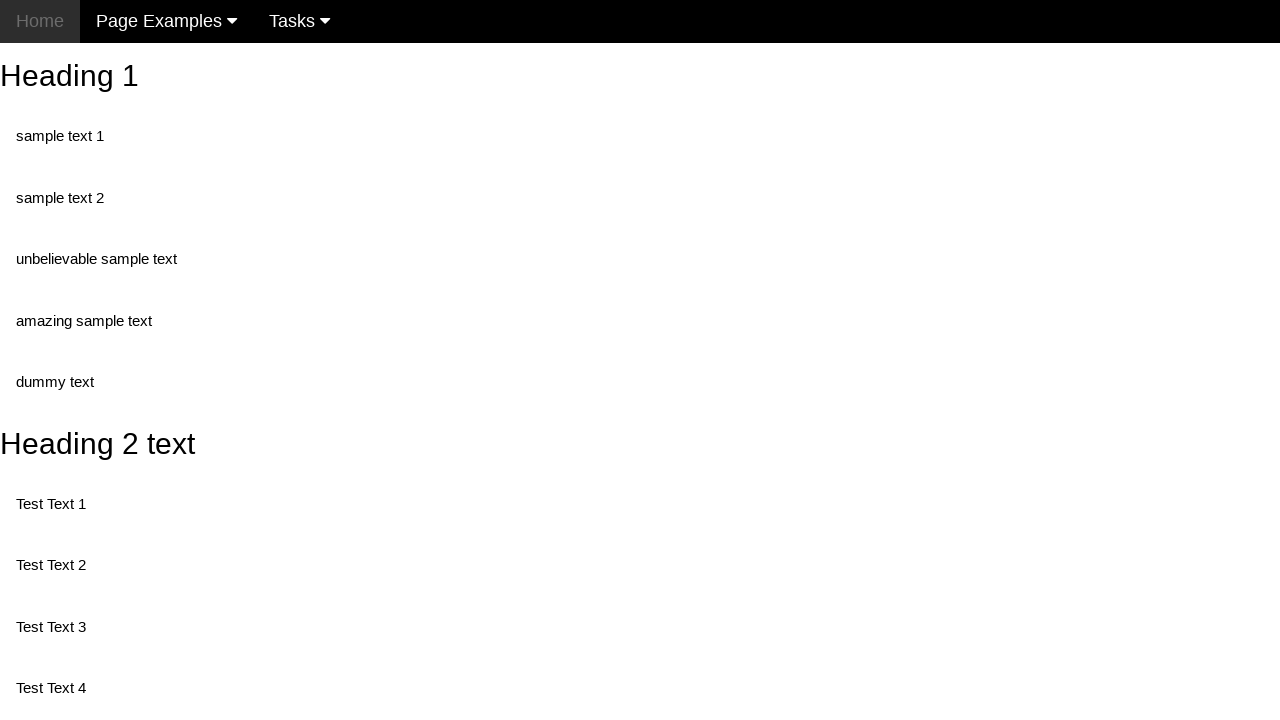

Located element with ID 'heading_1'
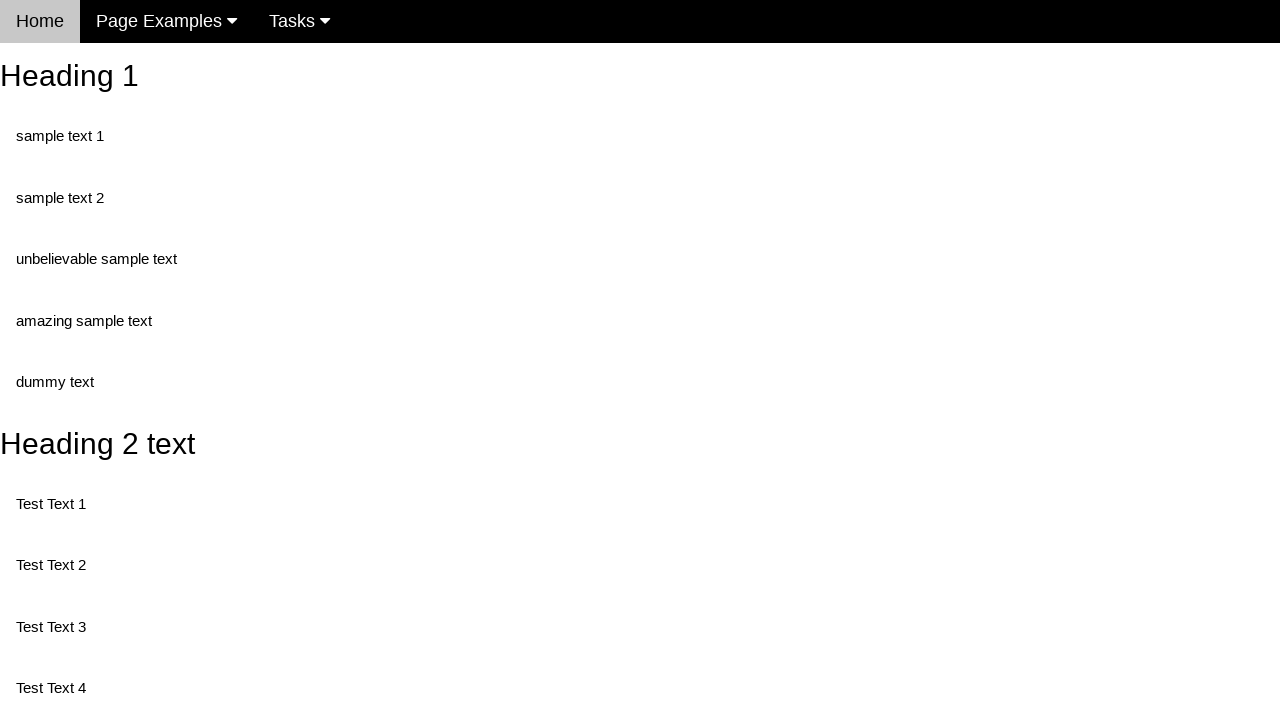

Element with ID 'heading_1' is visible and ready
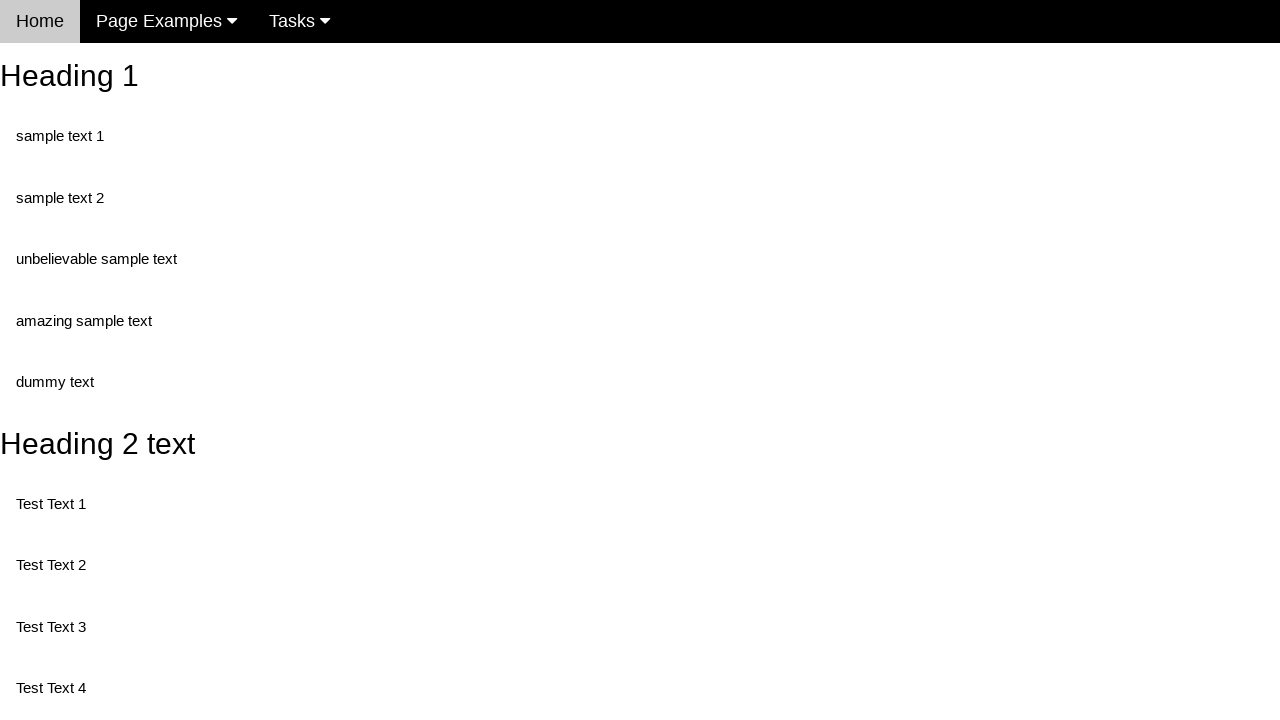

Retrieved text content from heading_1 element
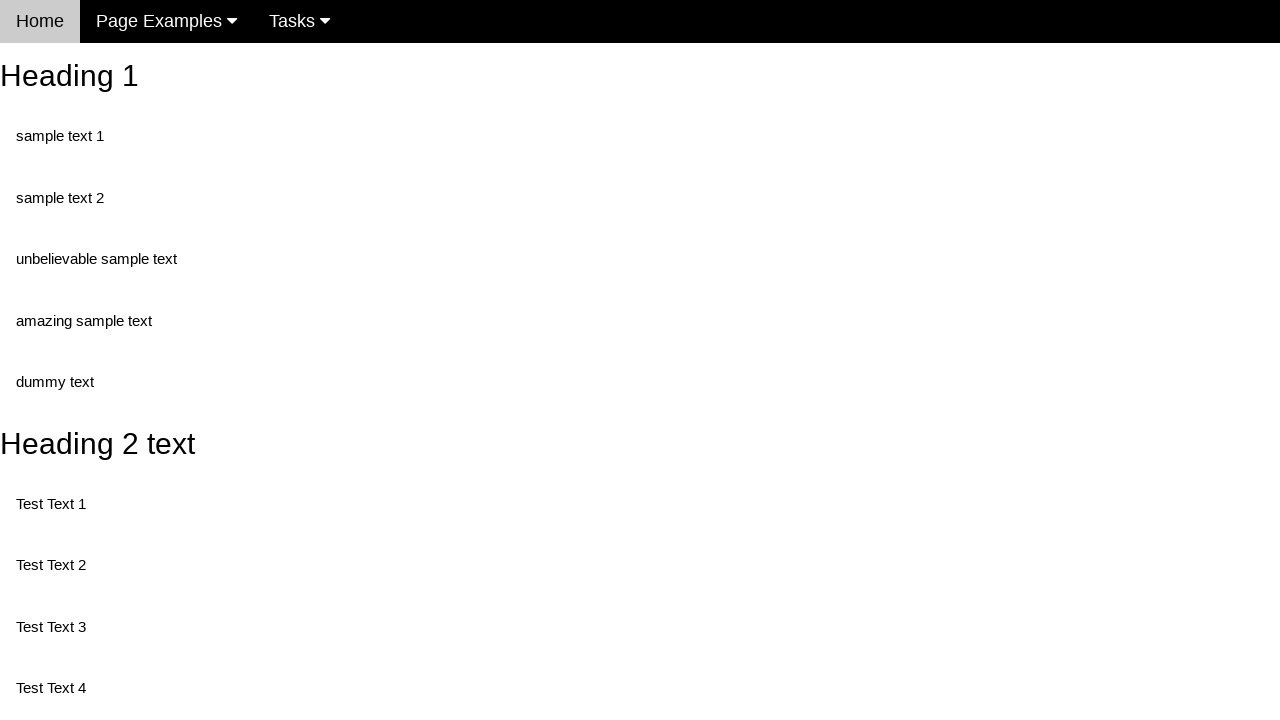

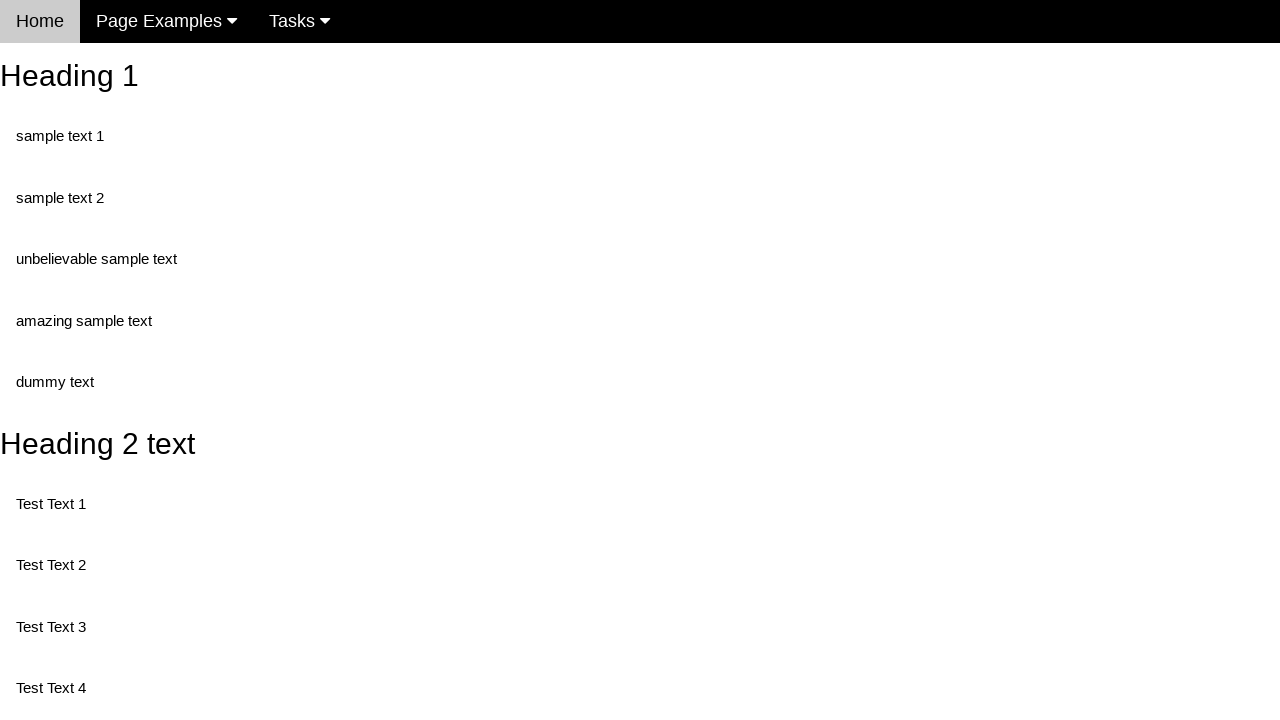